Tests registration form validation by entering mismatched password confirmation and verifying the error message appears.

Starting URL: https://alada.vn/tai-khoan/dang-ky.html

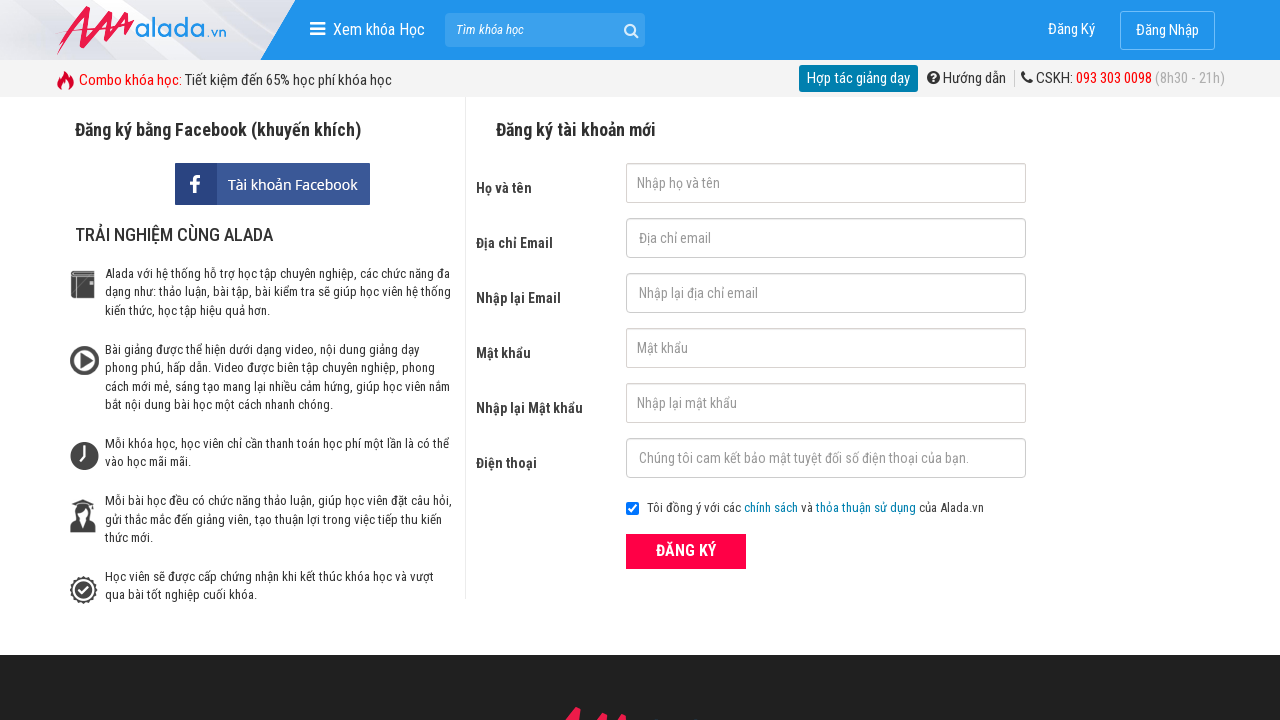

Filled first name field with 'Lina Smith' on #txtFirstname
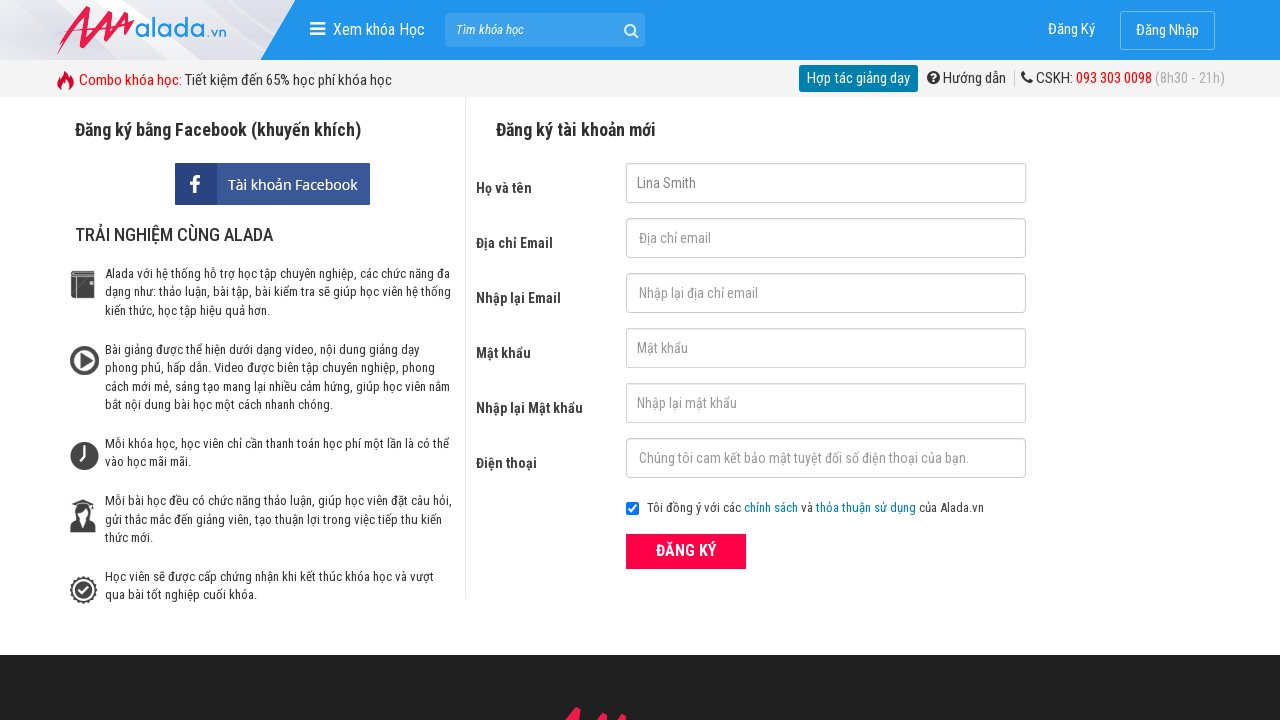

Filled email field with 'linasmith@gmail.com' on #txtEmail
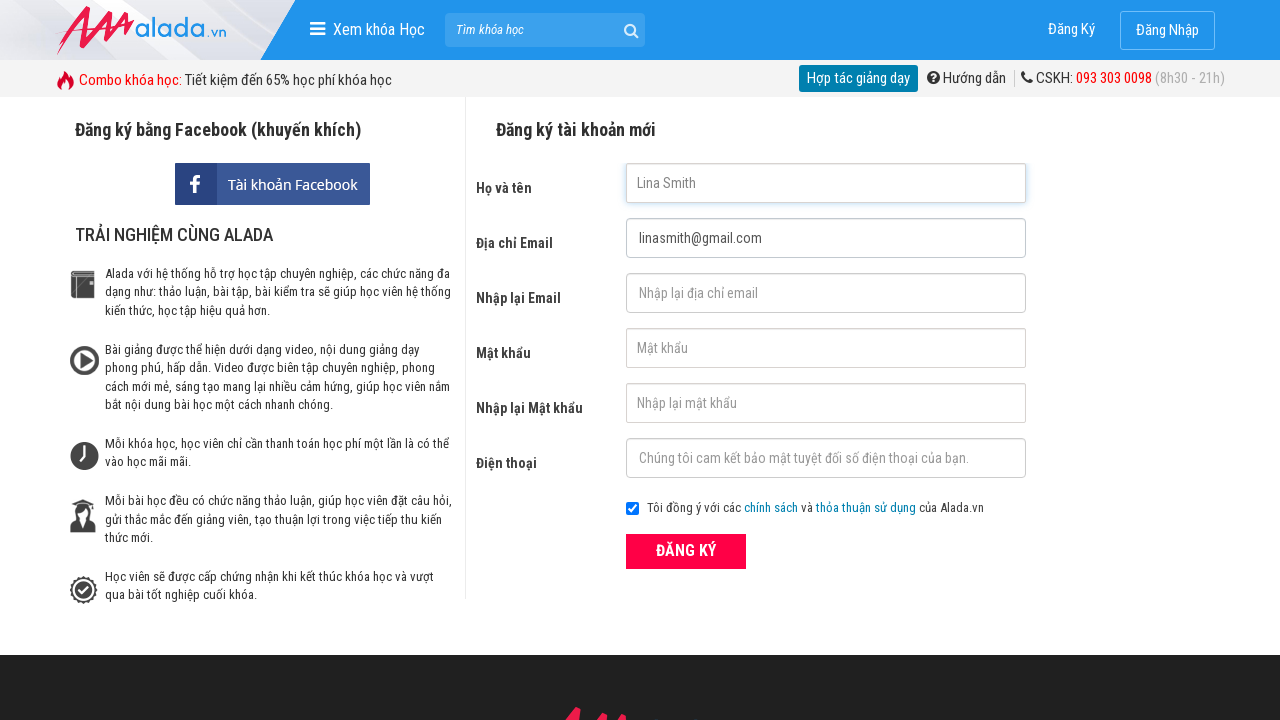

Filled confirm email field with 'linasmith@gmail.com' on #txtCEmail
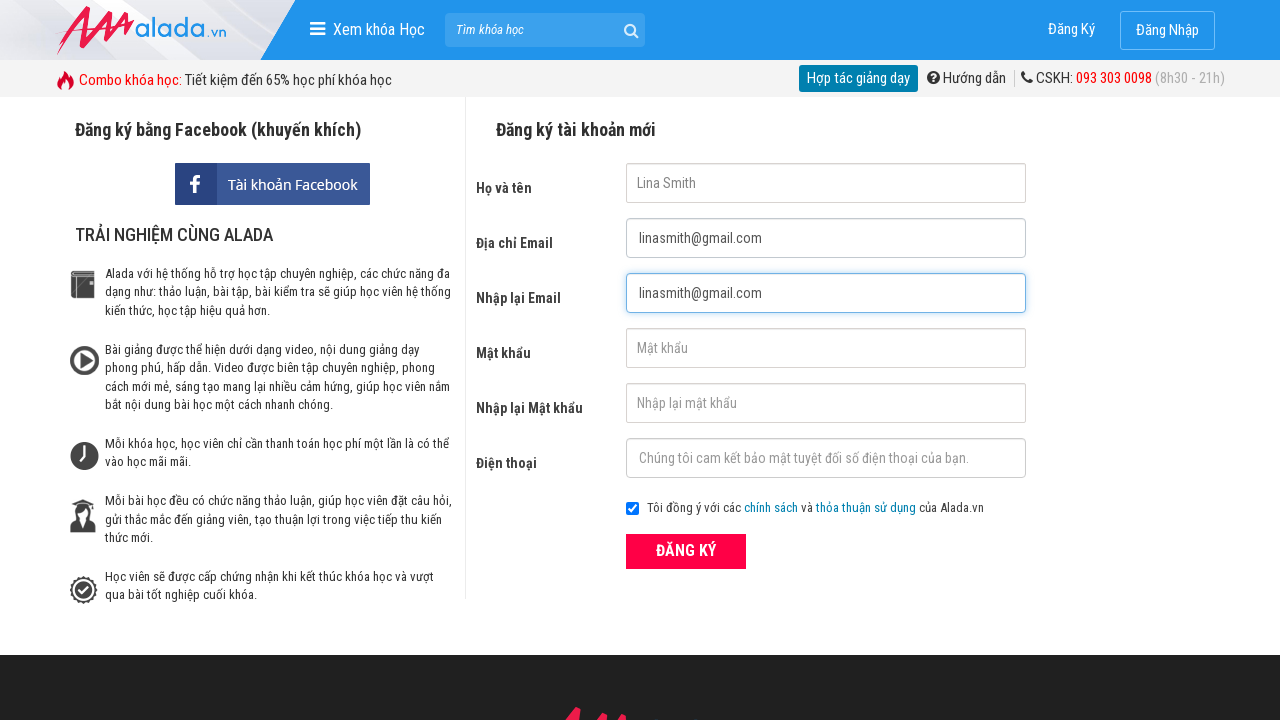

Filled password field with '123456' on #txtPassword
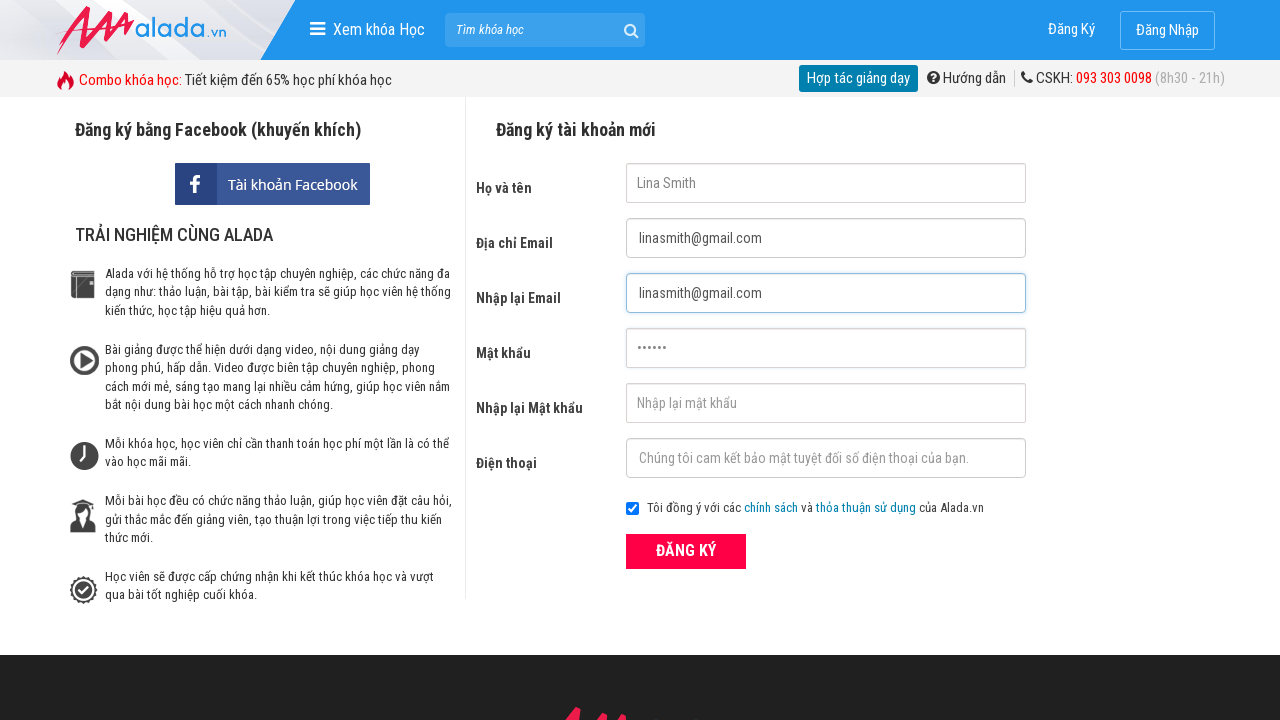

Filled confirm password field with '12345678' (intentionally mismatched) on #txtCPassword
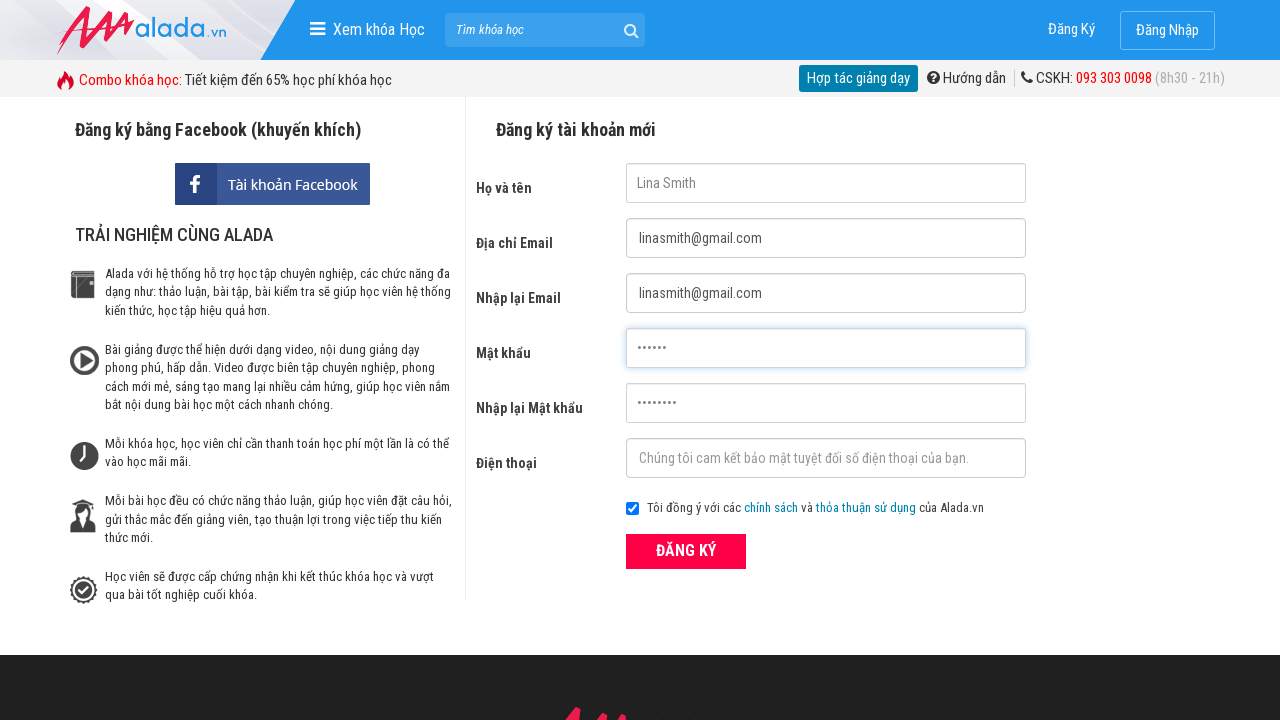

Filled phone field with '0987654321' on #txtPhone
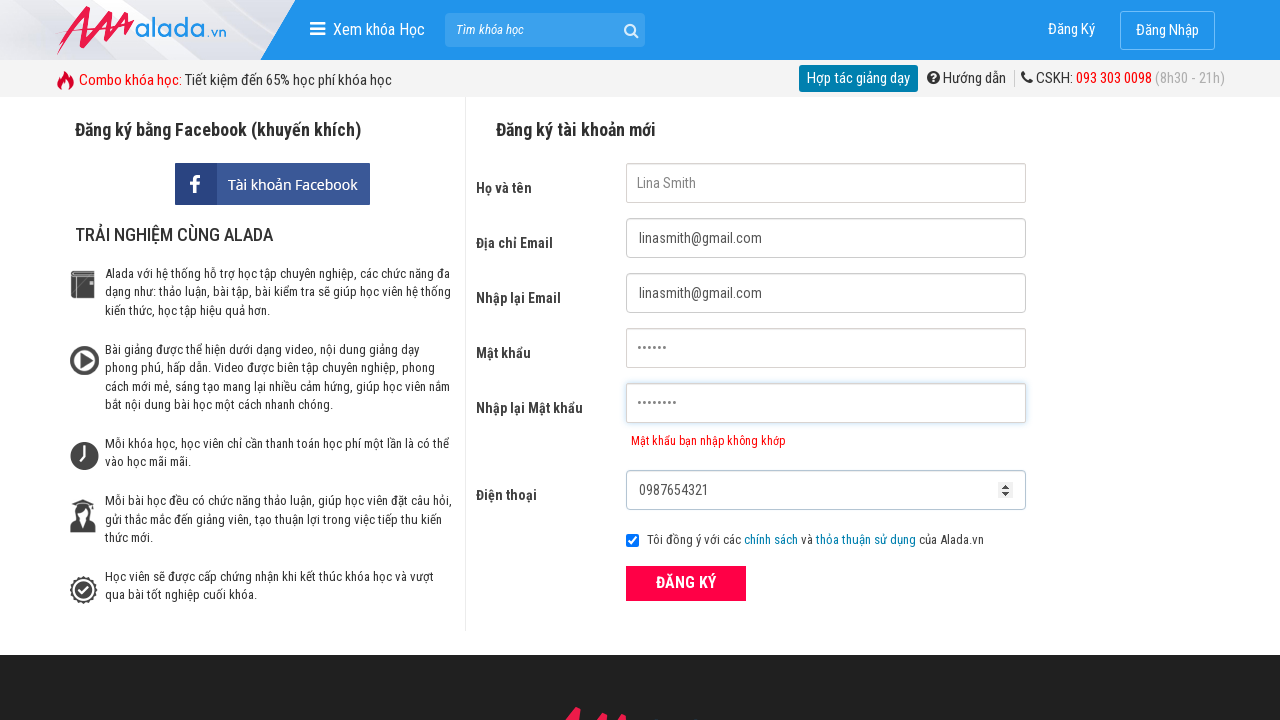

Clicked submit button to register at (686, 583) on button[type='submit']
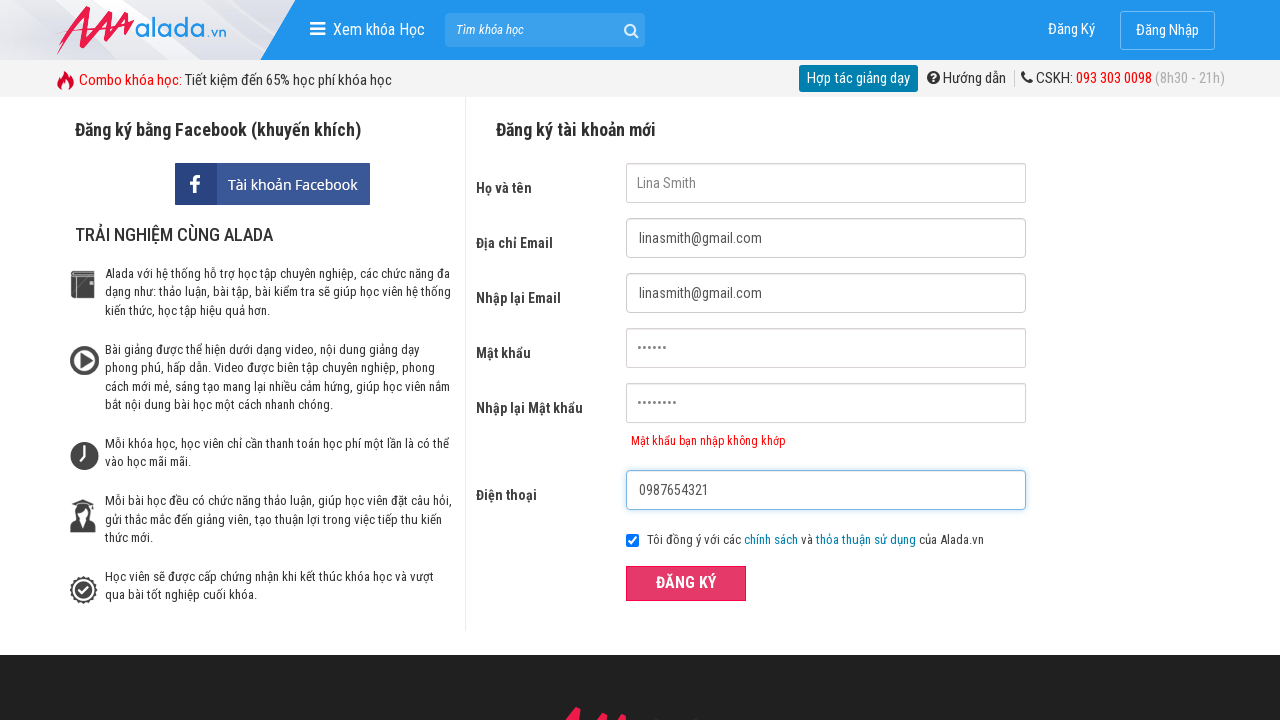

Confirmed password error message appeared (passwords do not match)
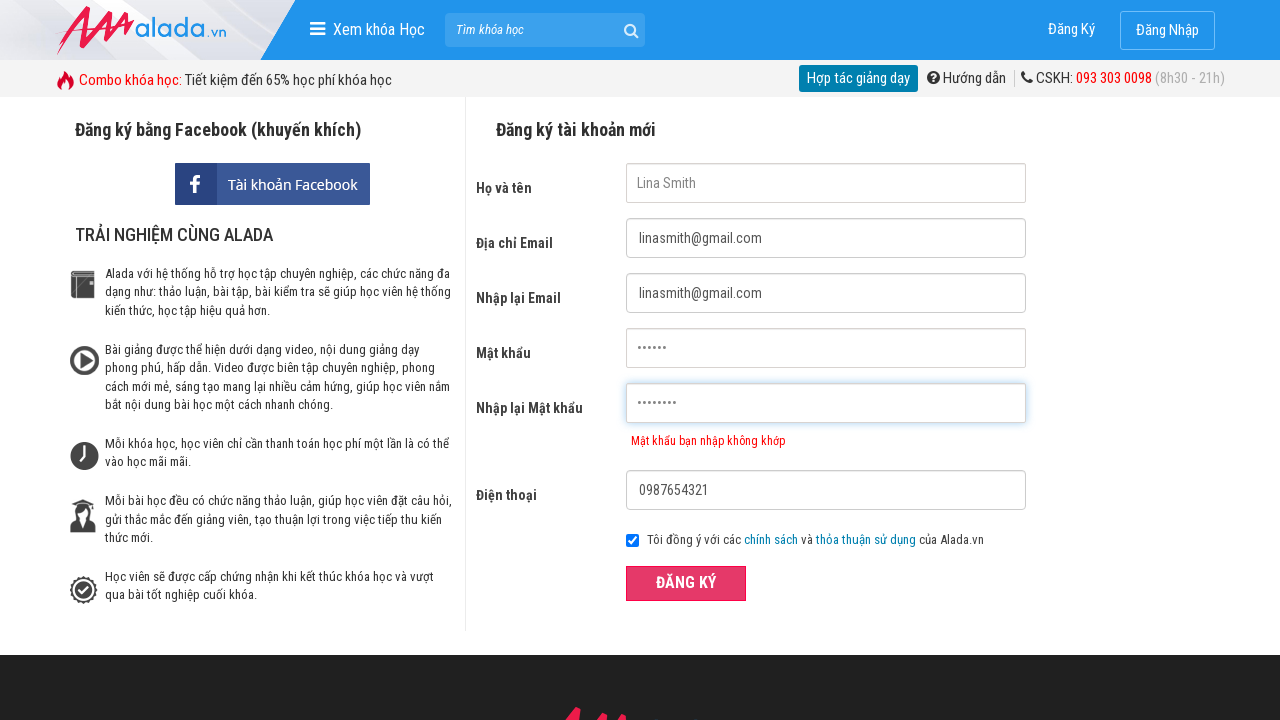

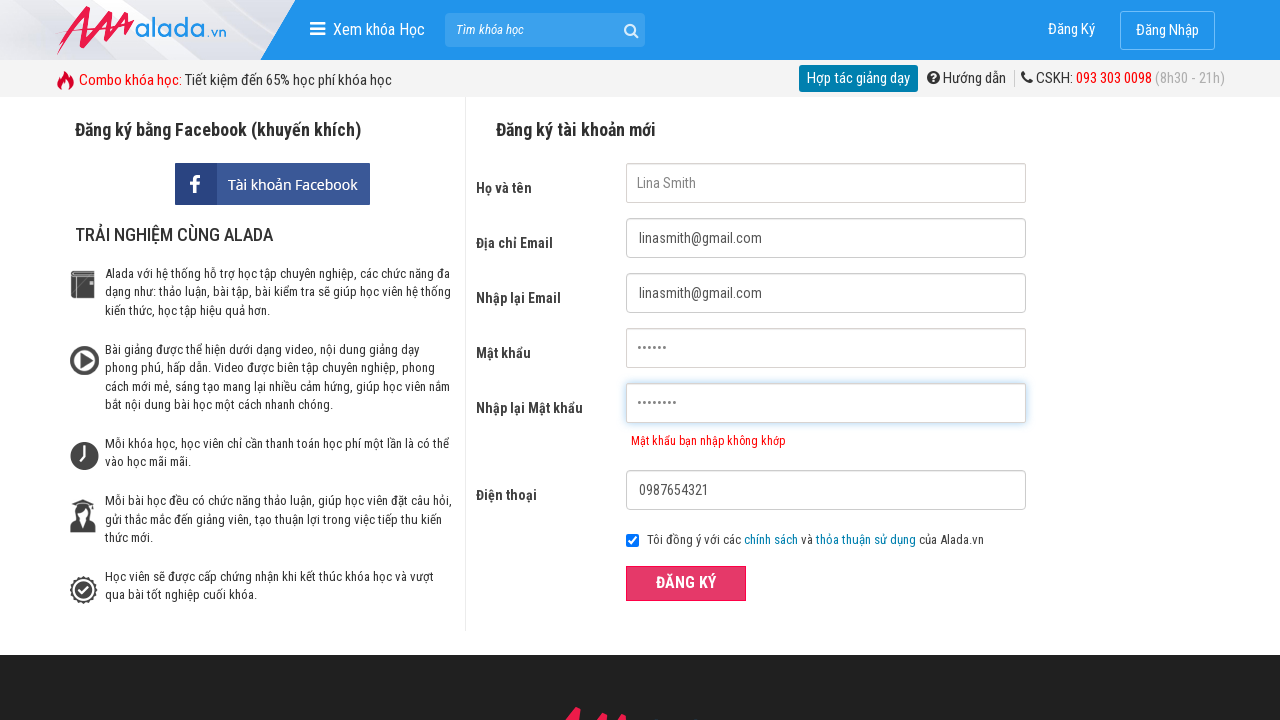